Tests adding a book with special characters to a reading list application by filling in title and author fields with special characters, then verifying the book appears in the catalogue.

Starting URL: https://tap-ht24-testverktyg.github.io/exam-template/

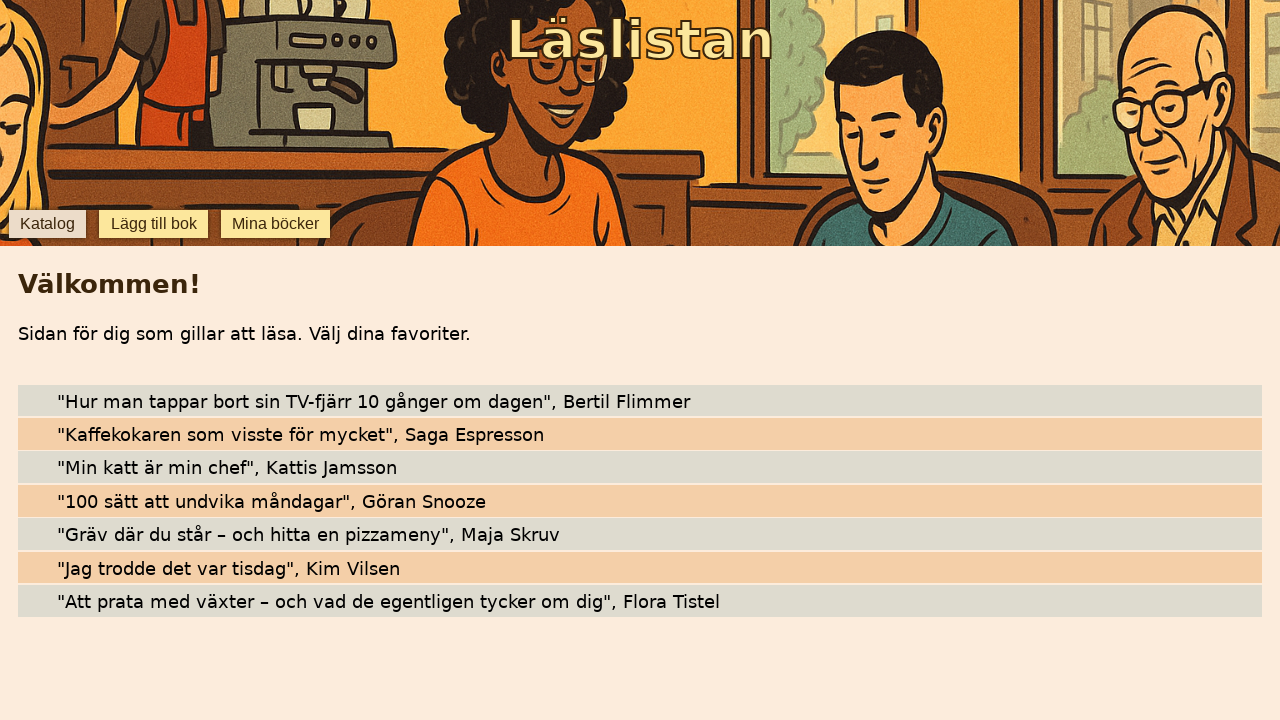

Waited for page to load (domcontentloaded state)
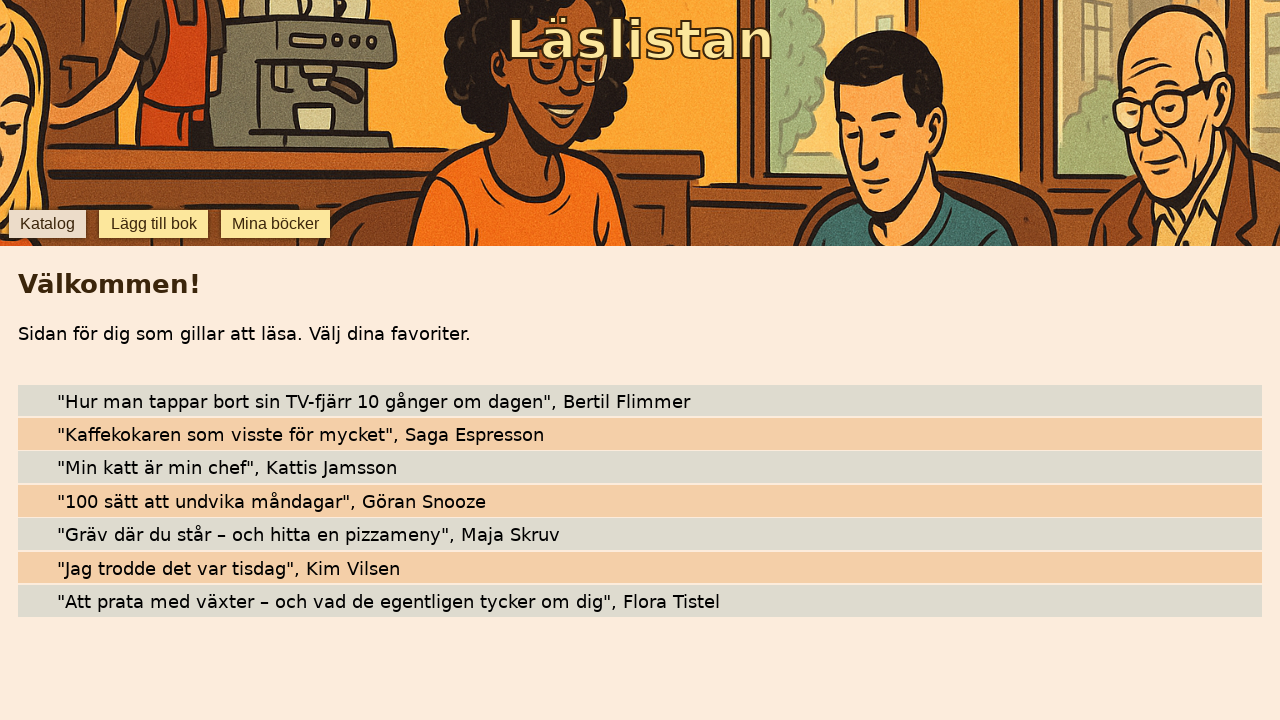

Clicked 'Lägg till bok' (Add book) button at (154, 224) on internal:role=button[name="Lägg till bok"i]
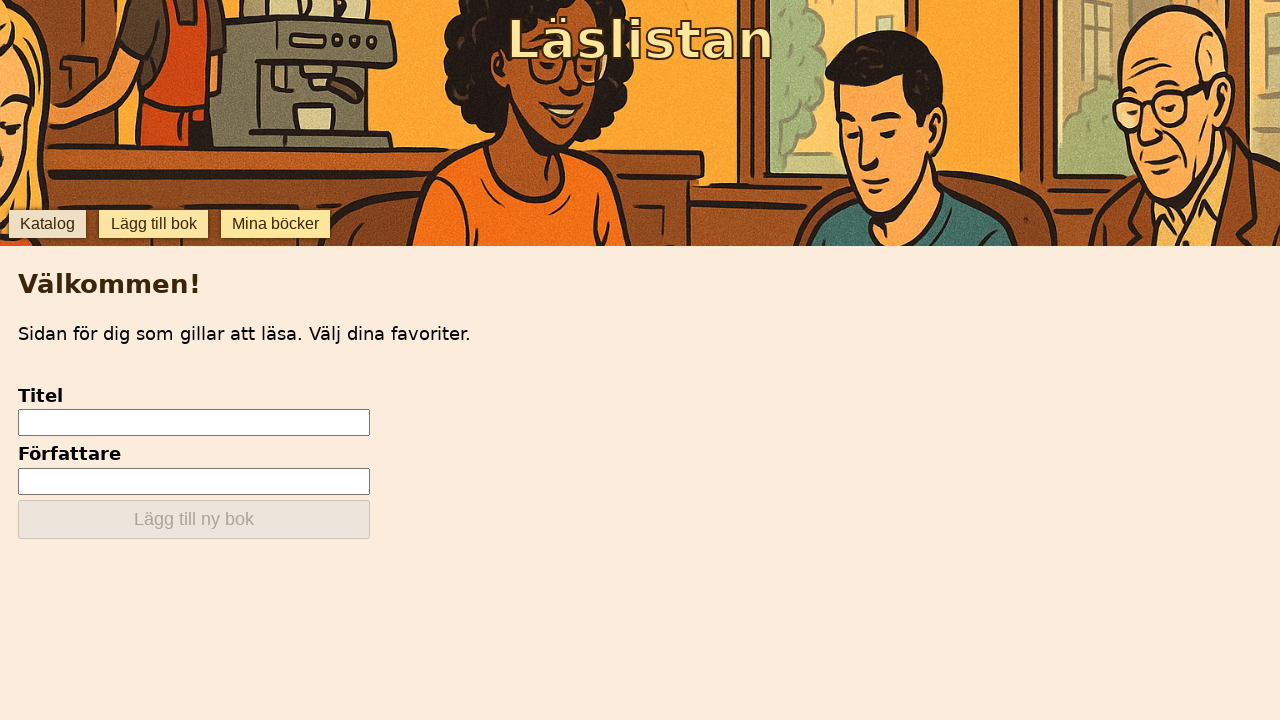

Filled title field with 'Test@Book123' (special characters: @) on internal:testid=[data-testid="add-input-title"s]
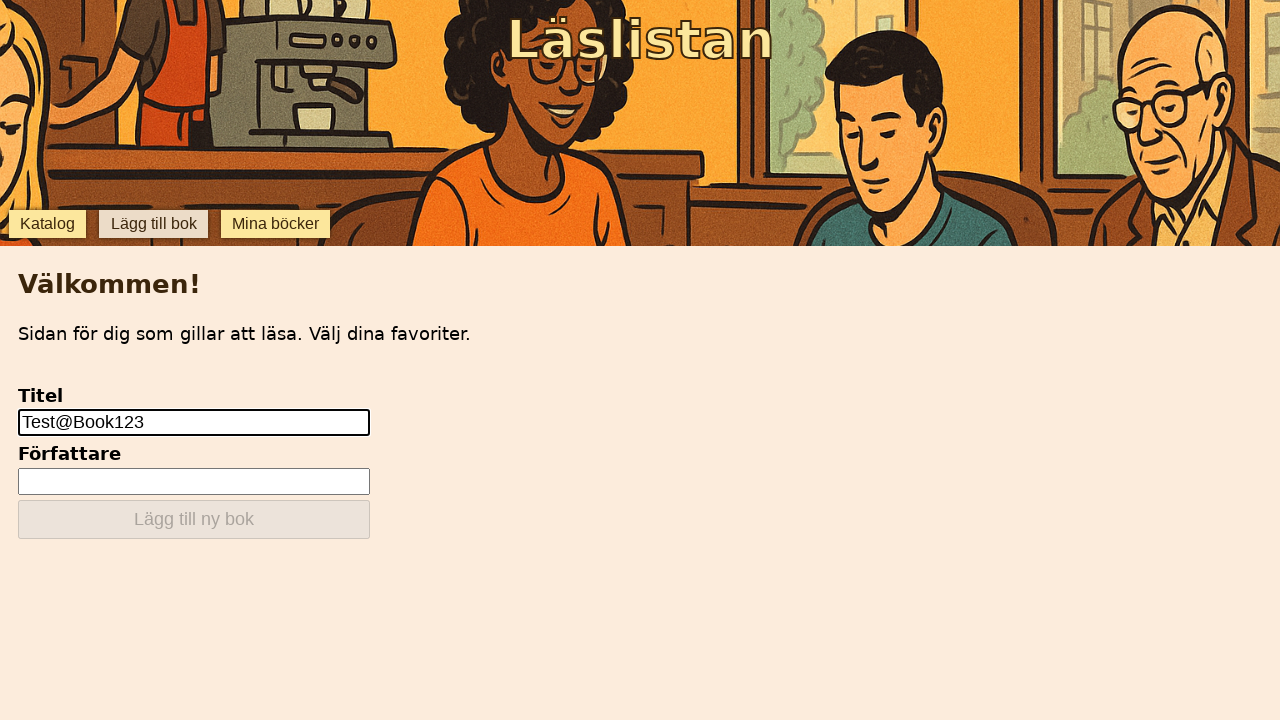

Filled author field with 'Author#456' (special characters: #) on internal:testid=[data-testid="add-input-author"s]
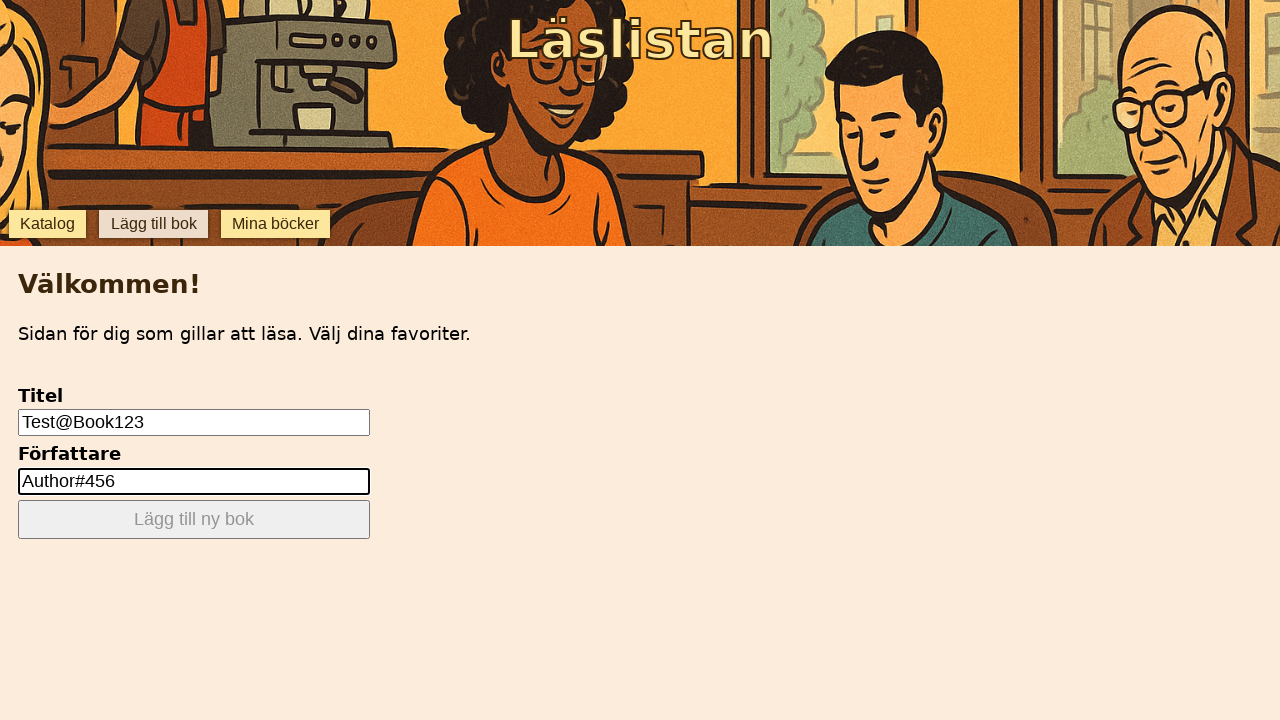

Clicked 'Lägg till ny bok' (Add new book) button to submit the form at (194, 520) on internal:role=button[name="Lägg till ny bok"i]
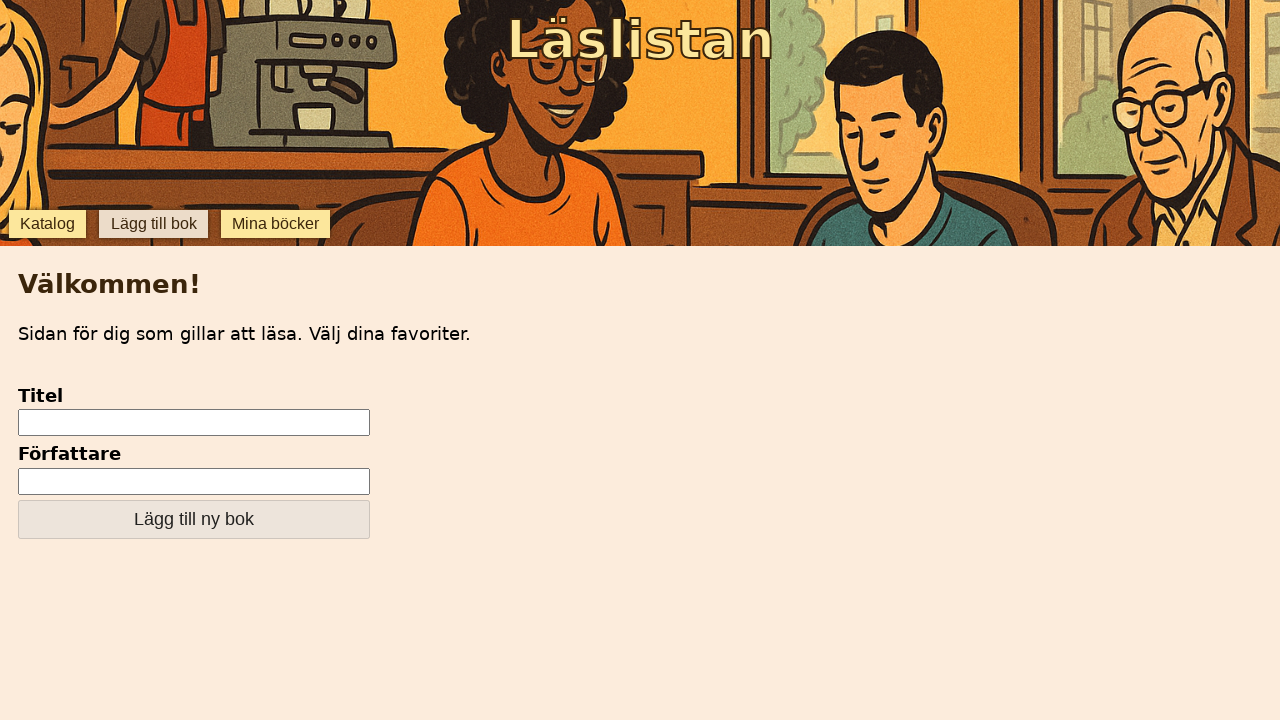

Clicked 'Katalog' (Catalogue) button to view the reading list at (47, 224) on internal:role=button[name="Katalog"i]
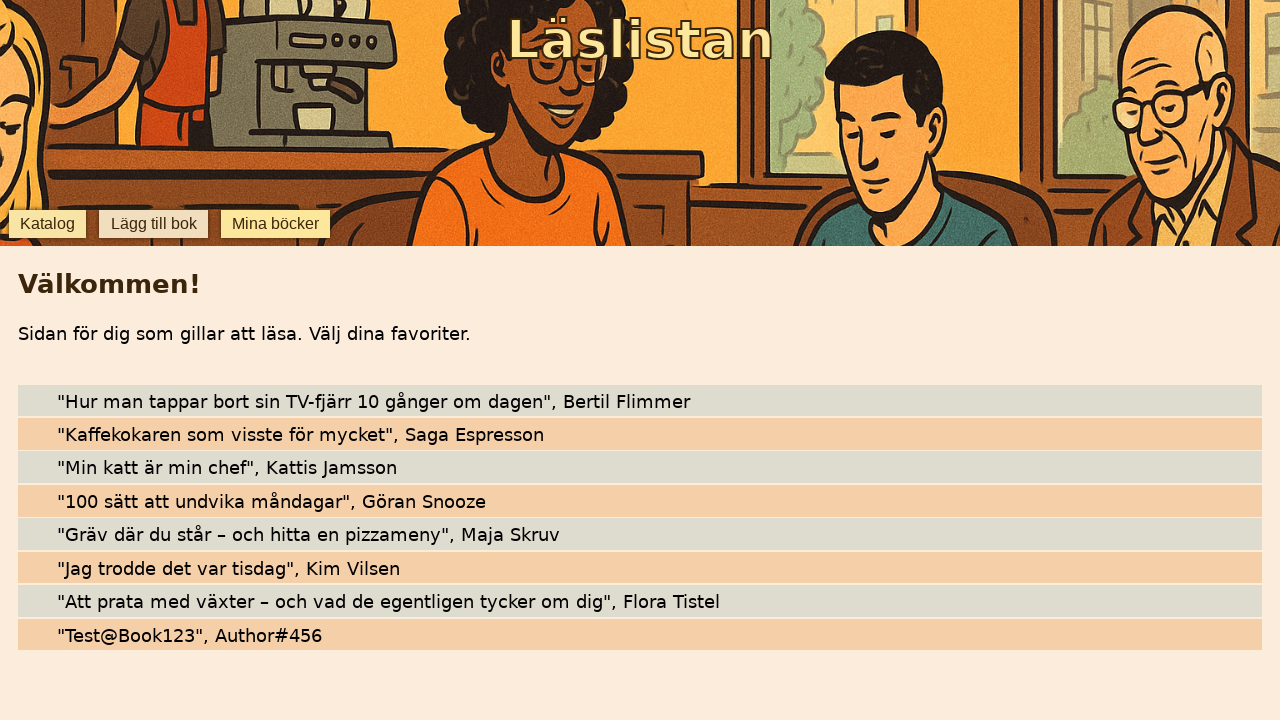

Verified that the book 'Test@Book123' is visible in the catalogue
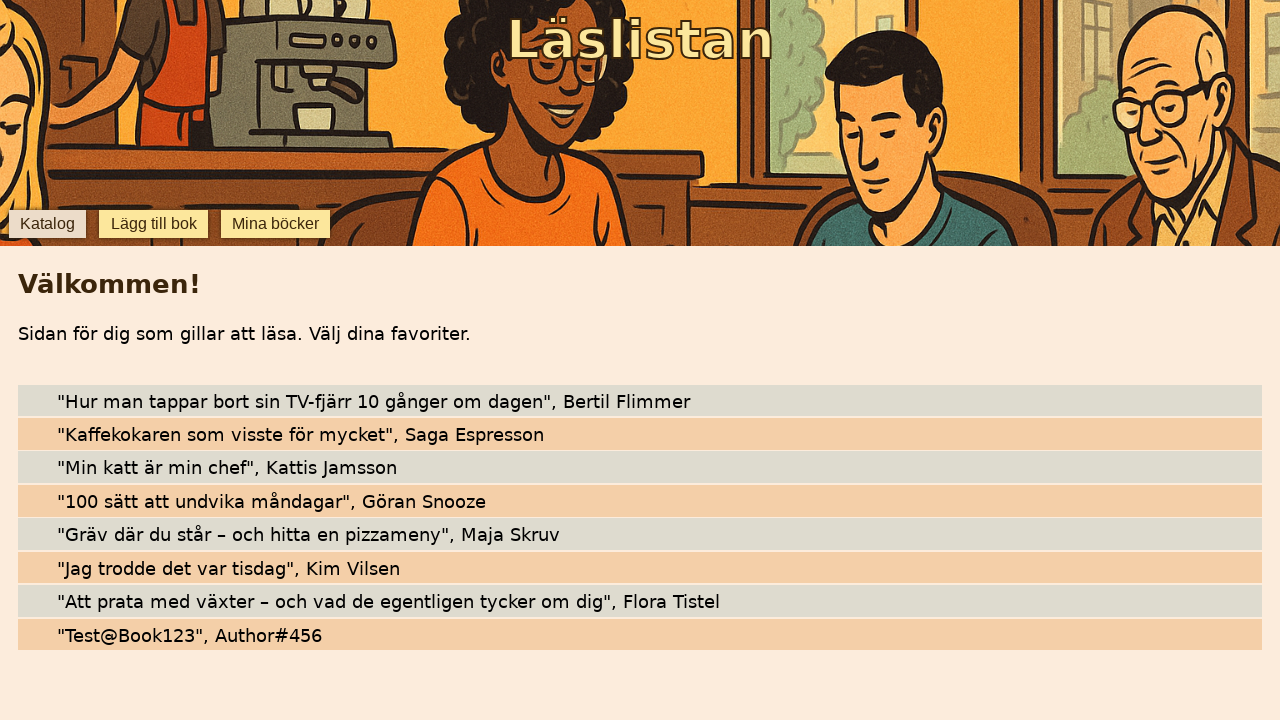

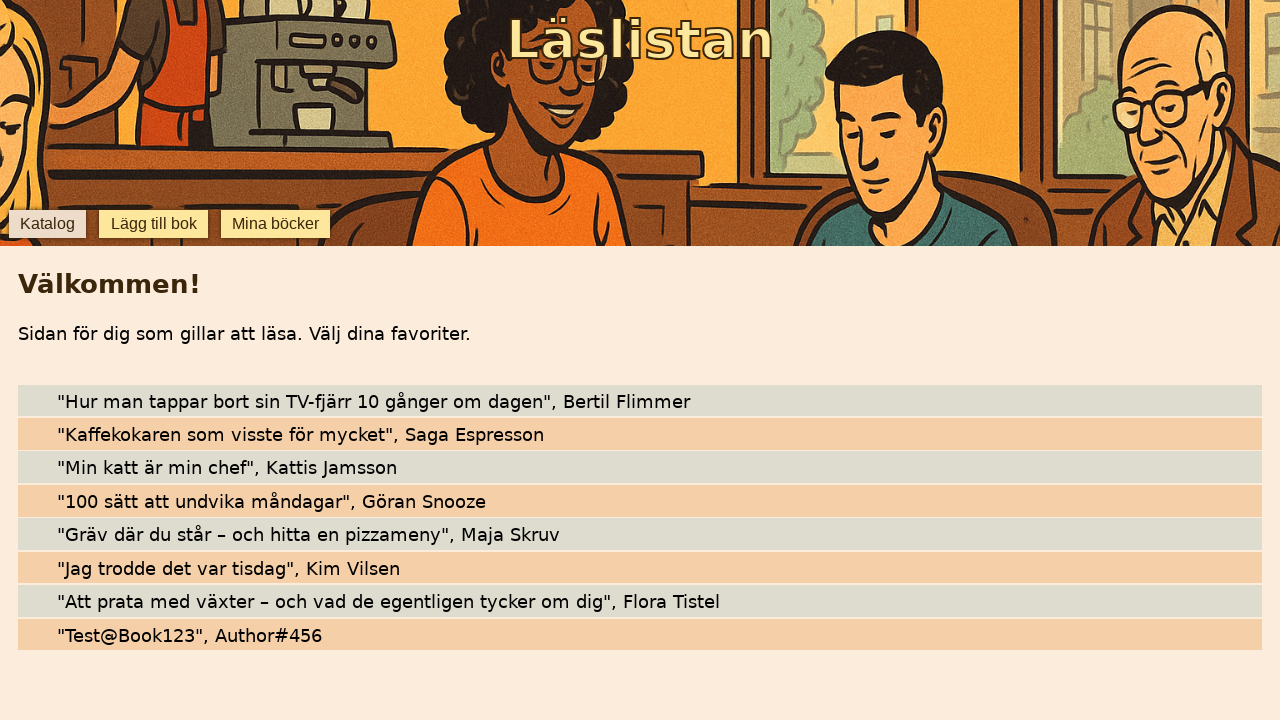